Tests hotel search functionality by filling in location, selecting a hotel, entering check-in/check-out dates, and submitting the search form

Starting URL: https://hotel-testlab.coderslab.pl/en/

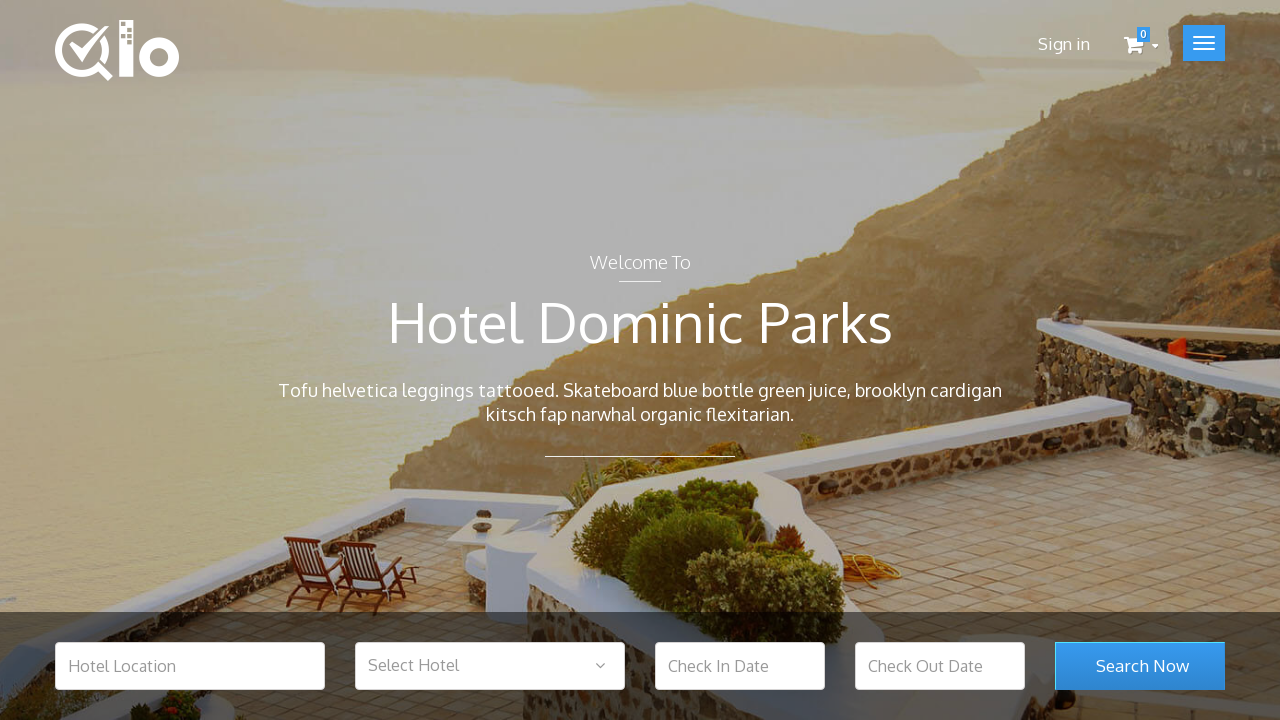

Filled hotel location field with 'Warsaw' on #hotel_location
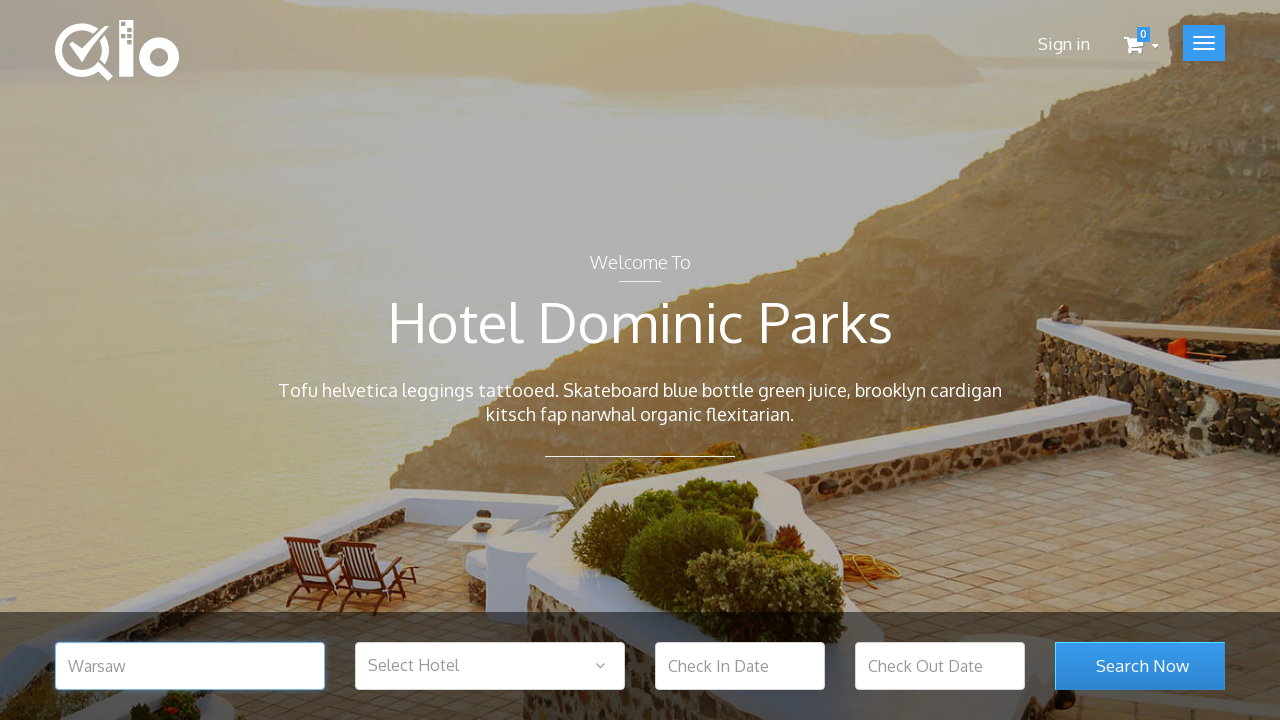

Clicked hotel name dropdown to open list at (490, 666) on #search_hotel_block_form > div:nth-child(2) > div
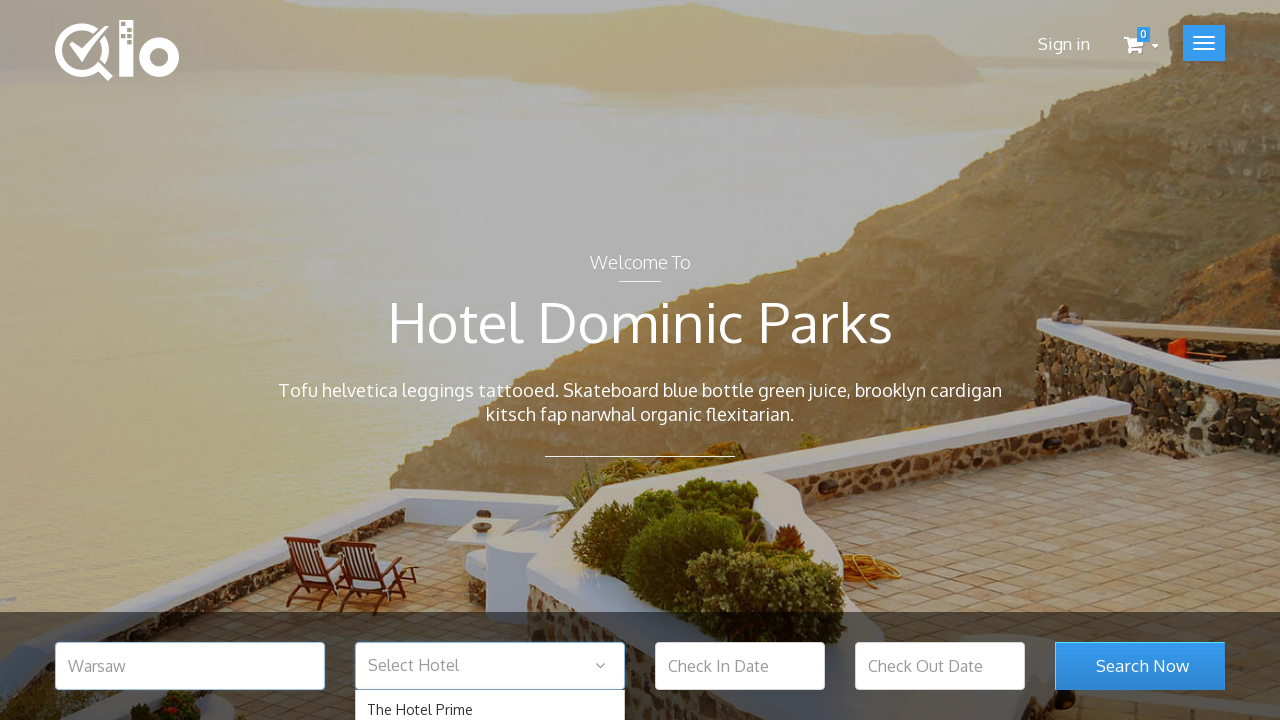

Selected first hotel from dropdown list at (490, 700) on #search_hotel_block_form > div:nth-child(2) > div > ul > li
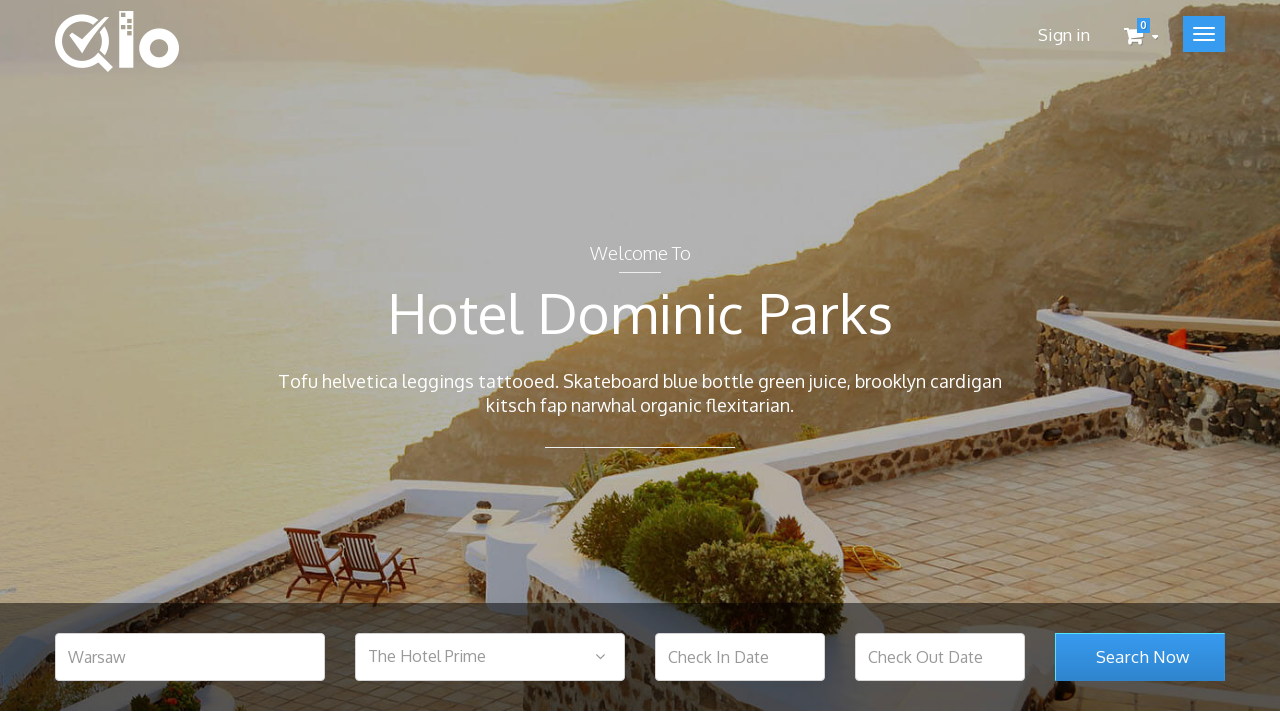

Filled check-in date field with '24-07-2023' on #check_in_time
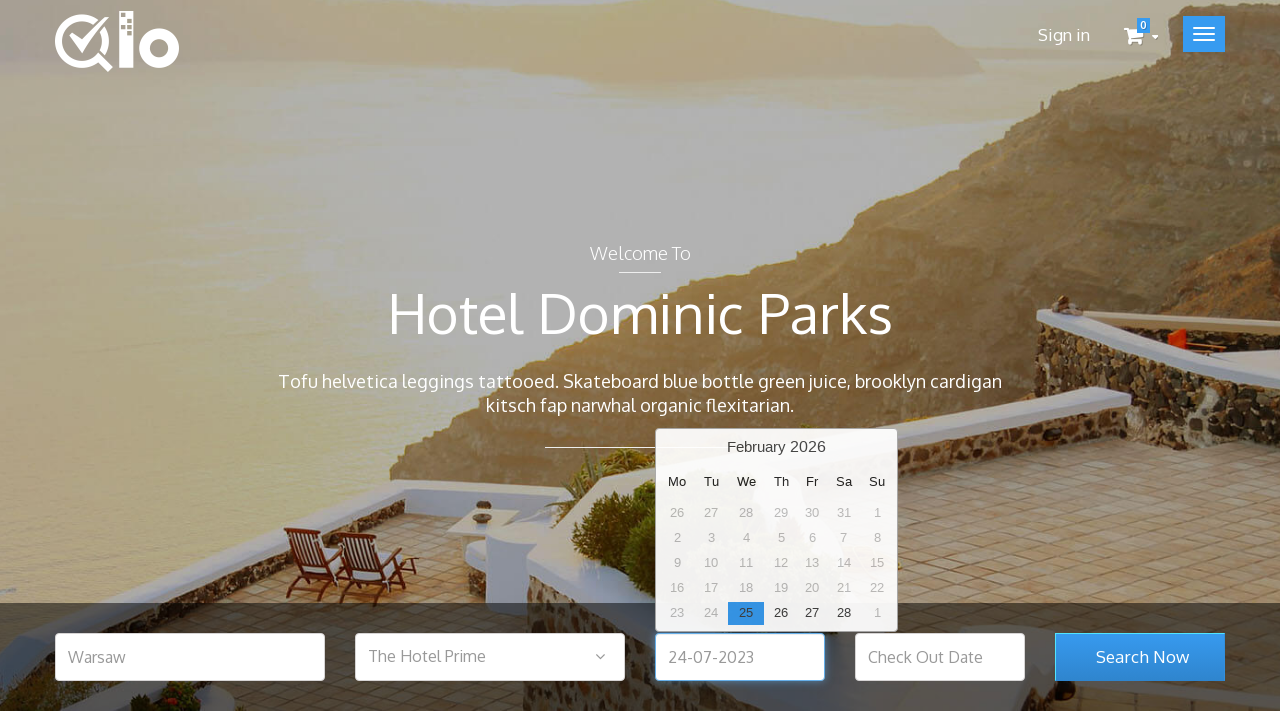

Pressed Enter to confirm check-in date
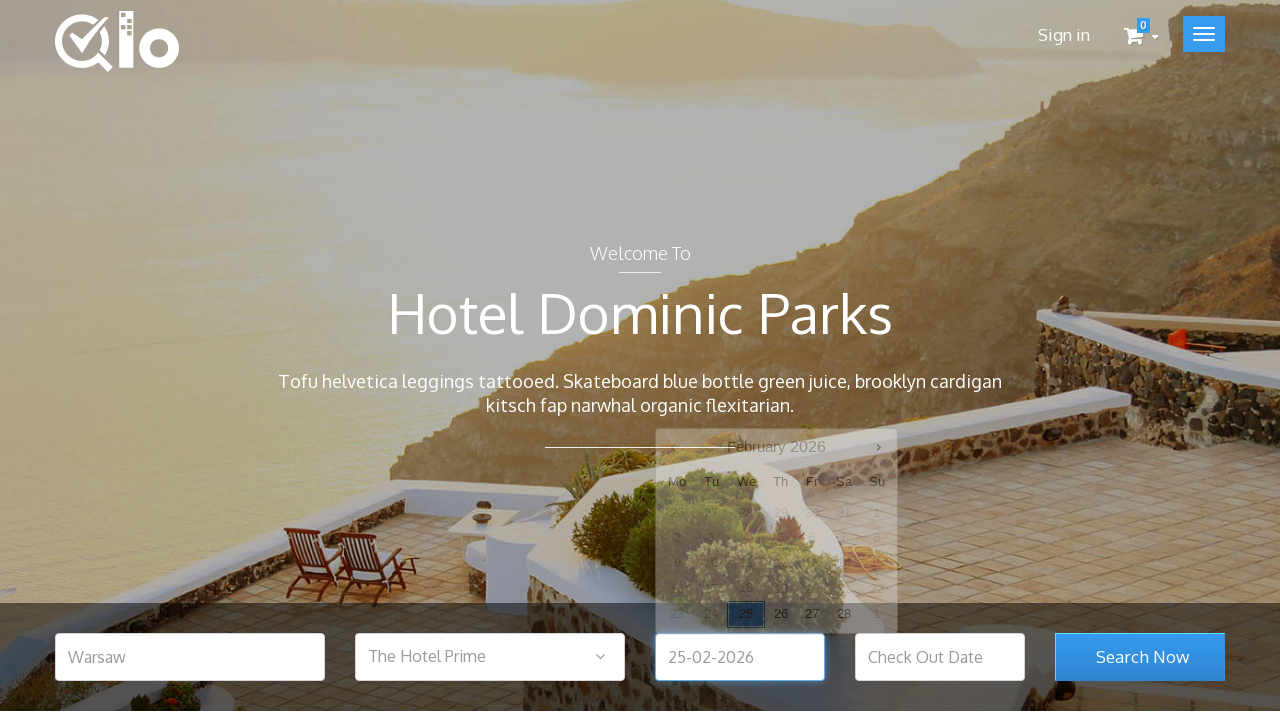

Filled check-out date field with '25-07-2023' on #check_out_time
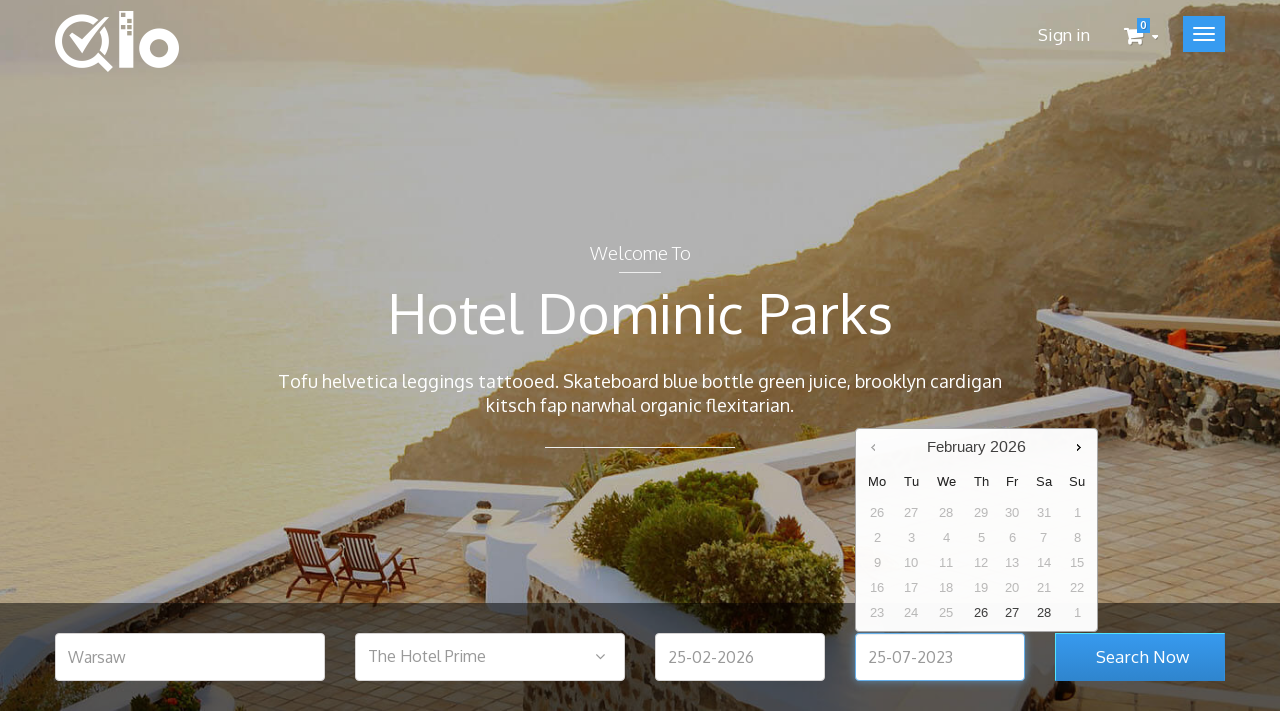

Pressed Enter to confirm check-out date
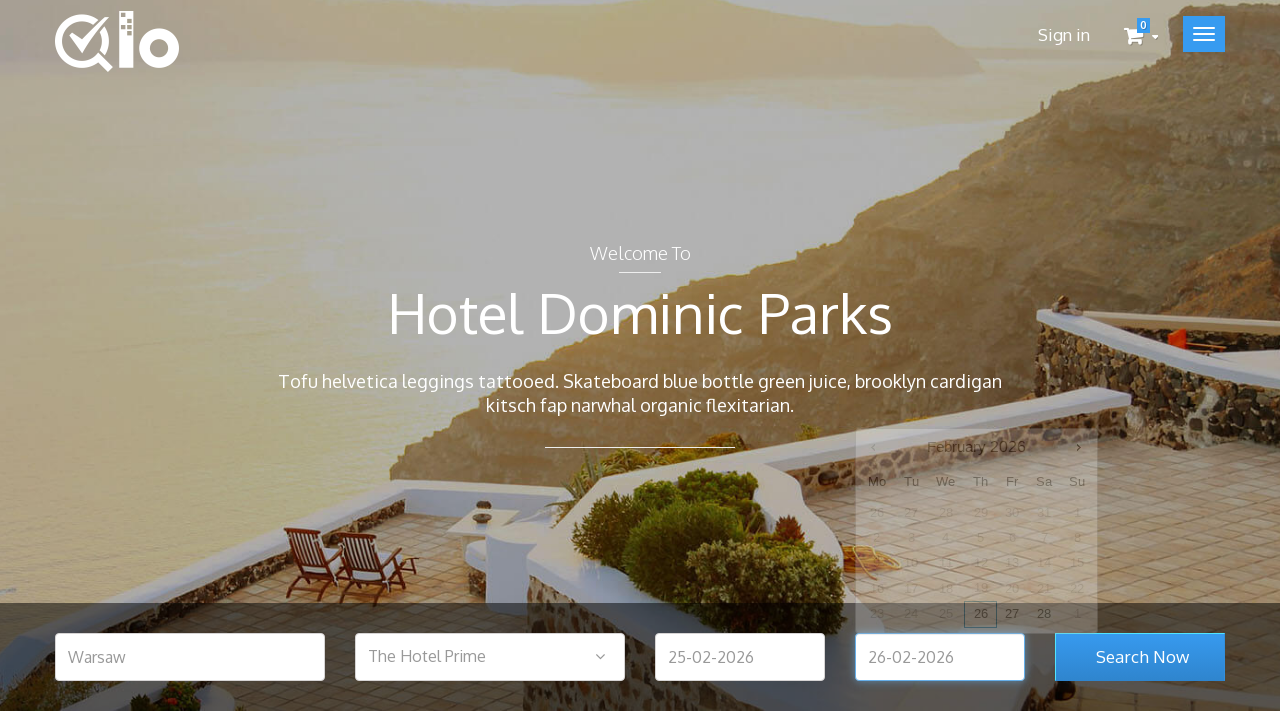

Clicked search button to submit hotel search form at (1140, 657) on #search_room_submit
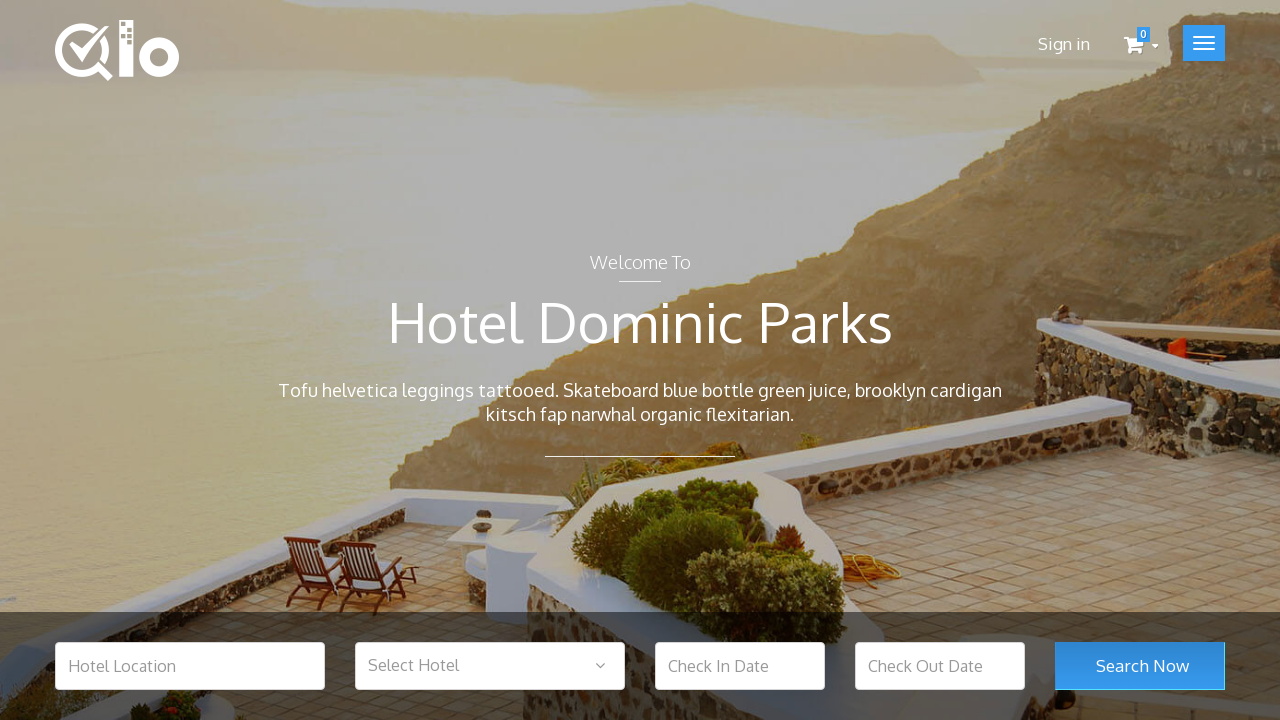

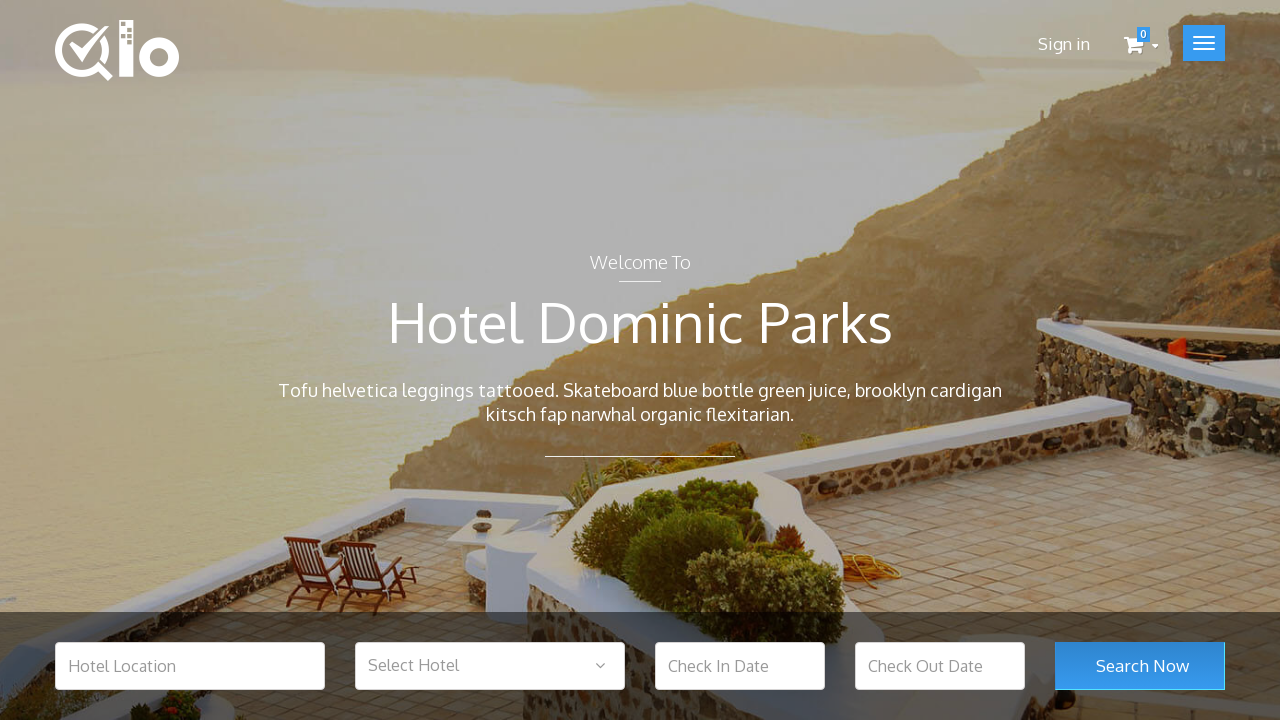